Tests unmarking todo items as complete by unchecking their checkboxes

Starting URL: https://demo.playwright.dev/todomvc

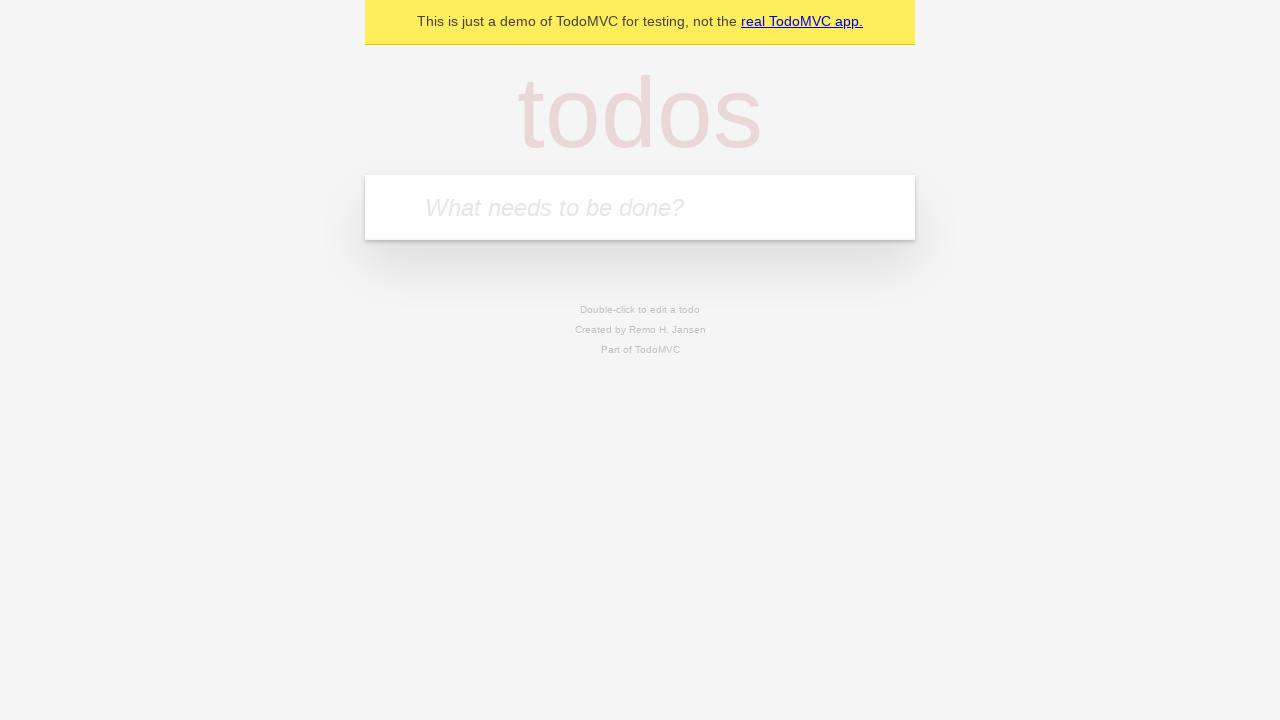

Filled todo input with 'buy some cheese' on internal:attr=[placeholder="What needs to be done?"i]
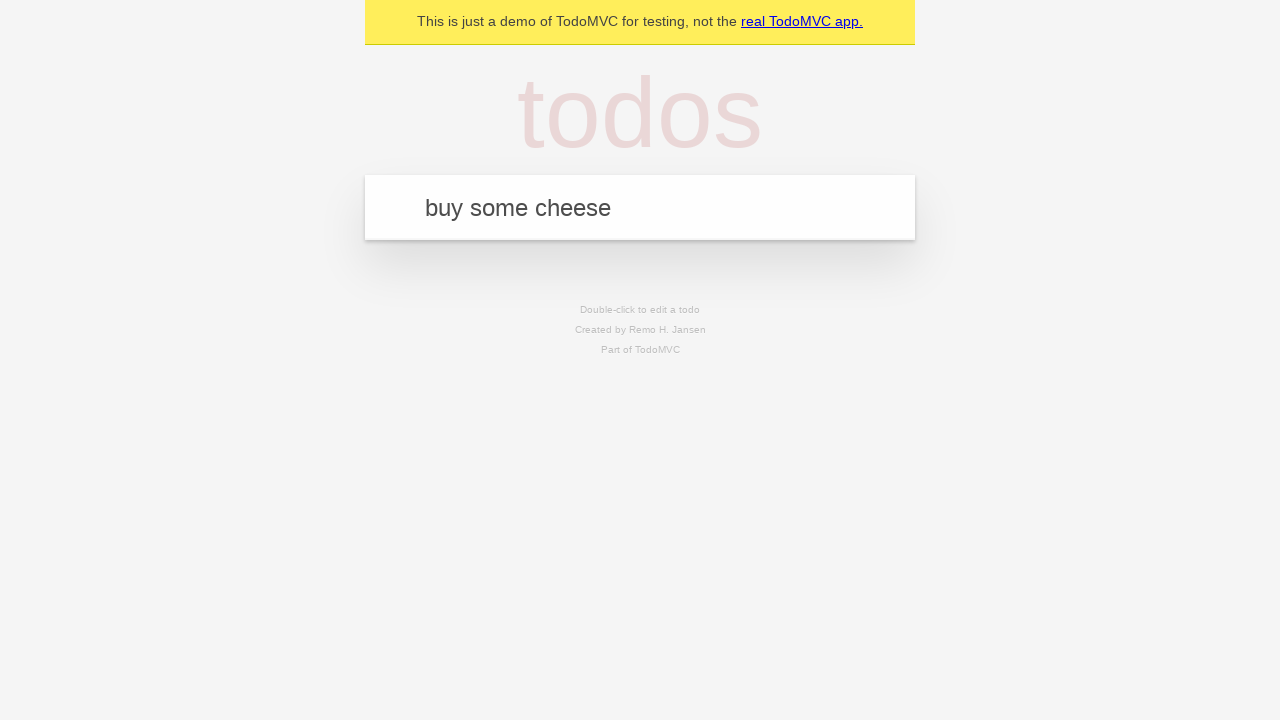

Pressed Enter to create first todo item on internal:attr=[placeholder="What needs to be done?"i]
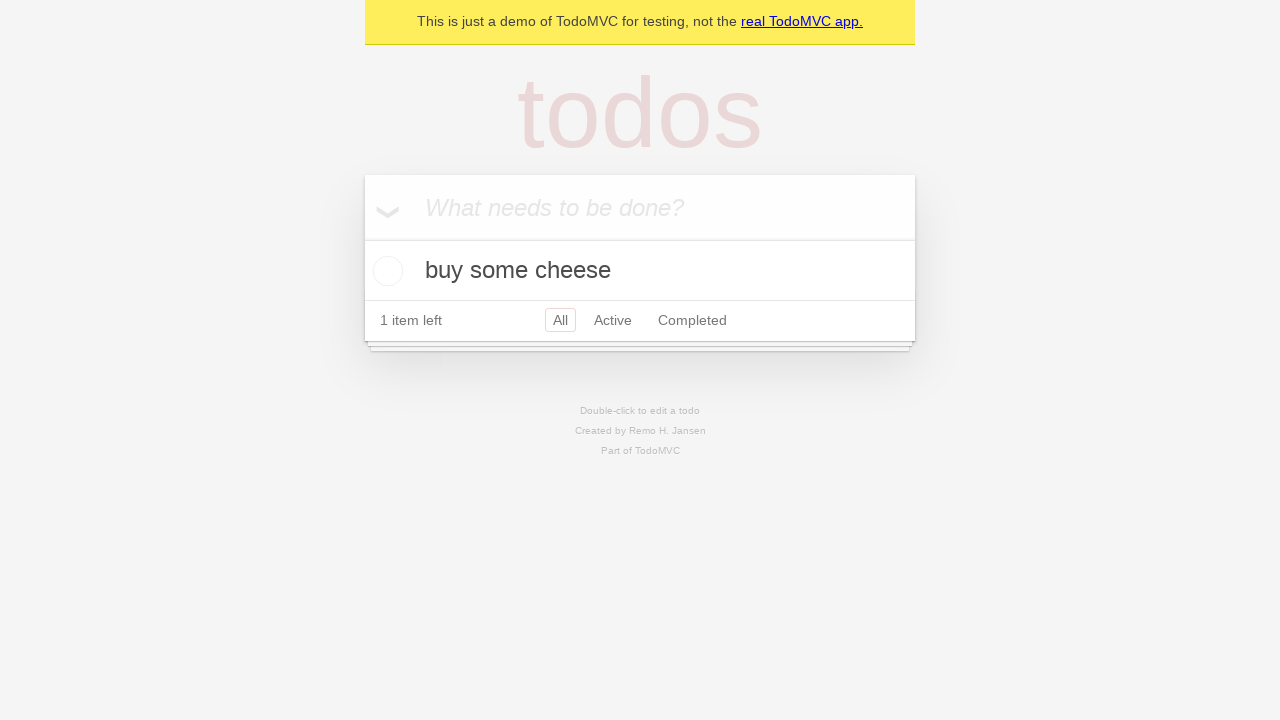

Filled todo input with 'feed the cat' on internal:attr=[placeholder="What needs to be done?"i]
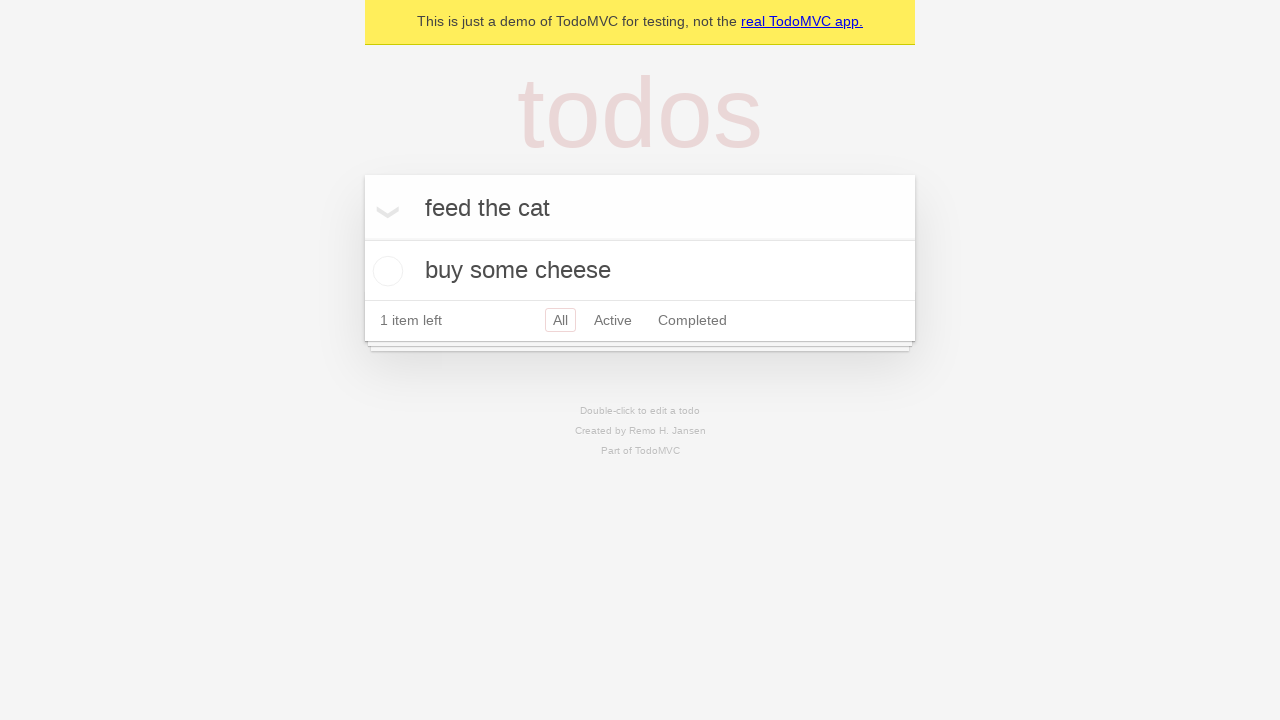

Pressed Enter to create second todo item on internal:attr=[placeholder="What needs to be done?"i]
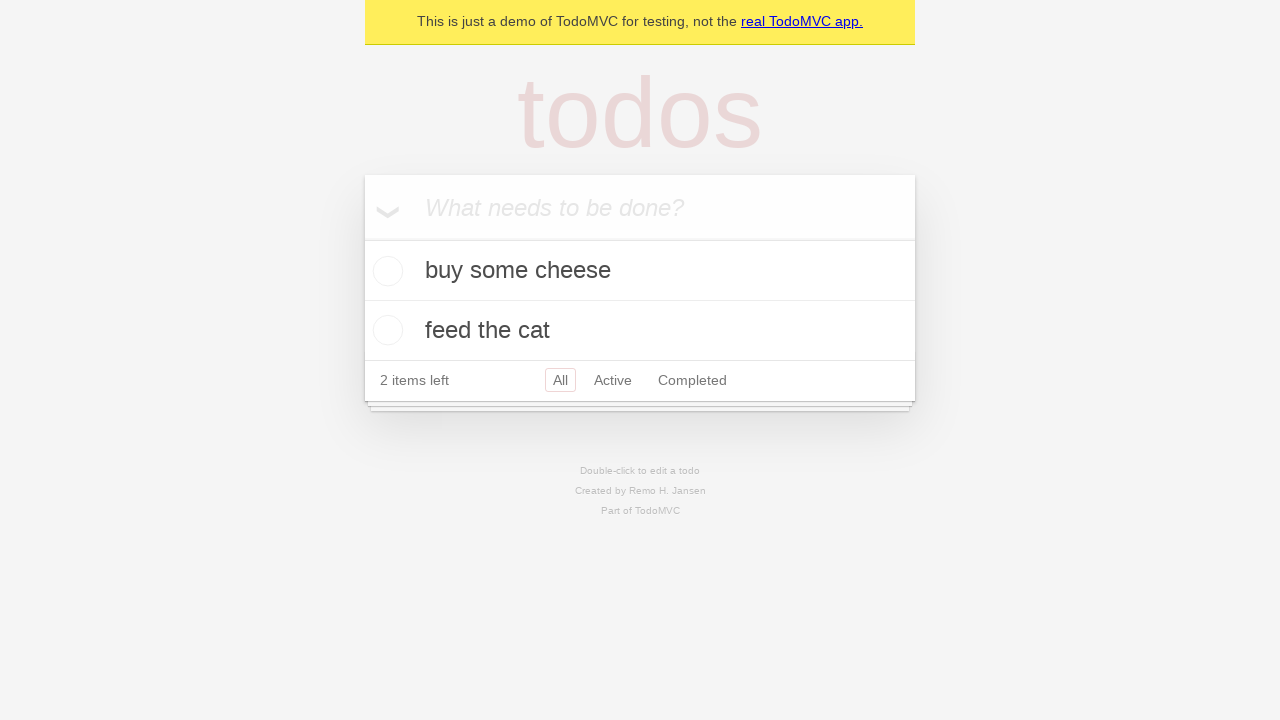

Checked the first todo item checkbox at (385, 271) on internal:testid=[data-testid="todo-item"s] >> nth=0 >> internal:role=checkbox
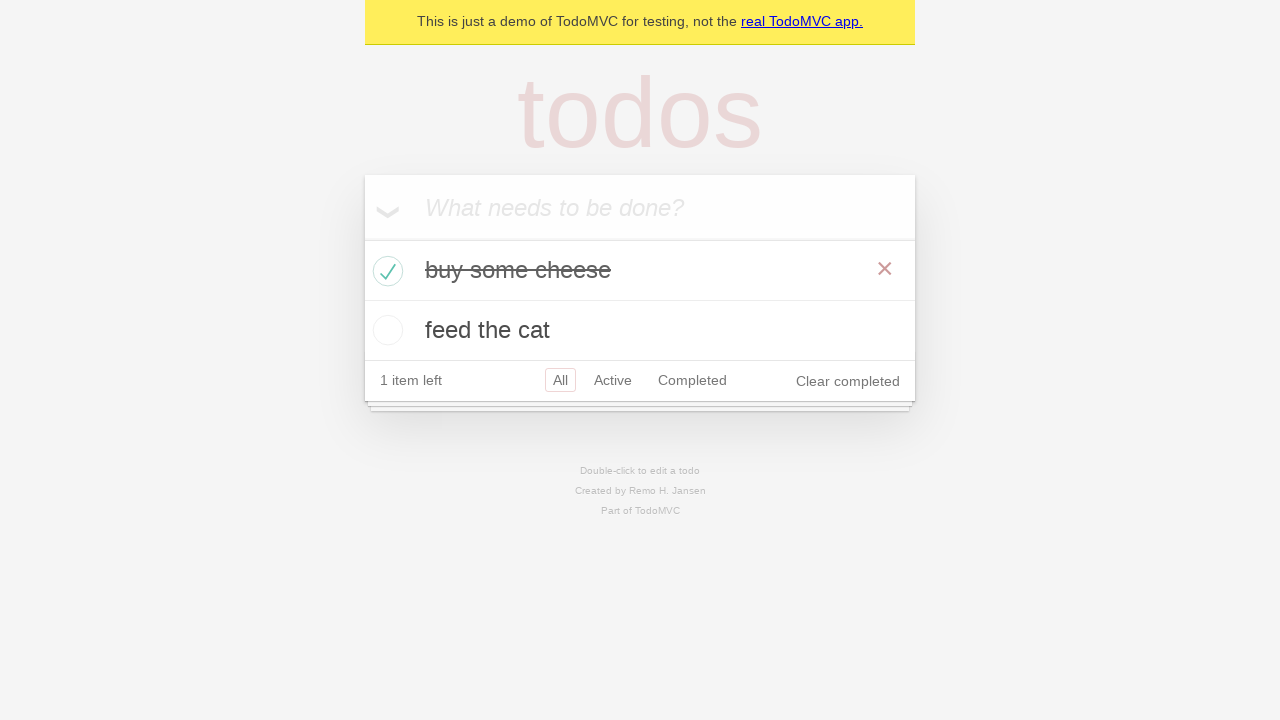

Unchecked the first todo item checkbox to mark as incomplete at (385, 271) on internal:testid=[data-testid="todo-item"s] >> nth=0 >> internal:role=checkbox
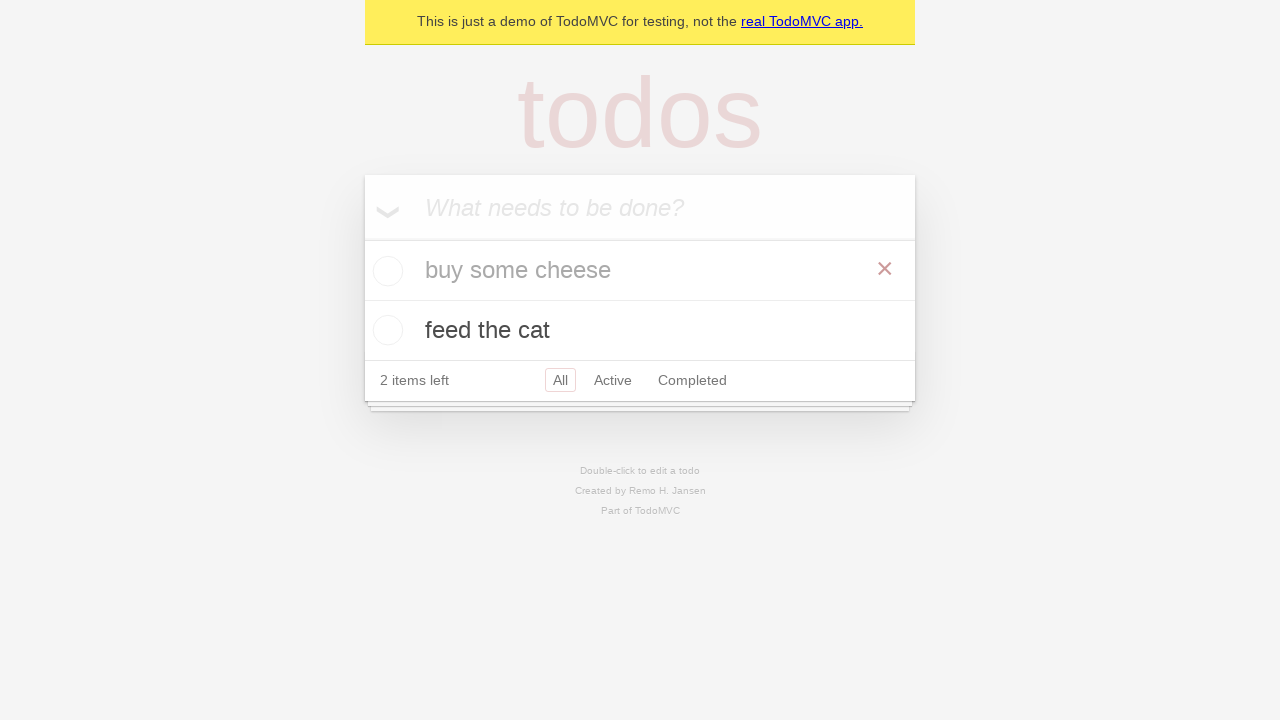

Waited for todo items to update after unchecking
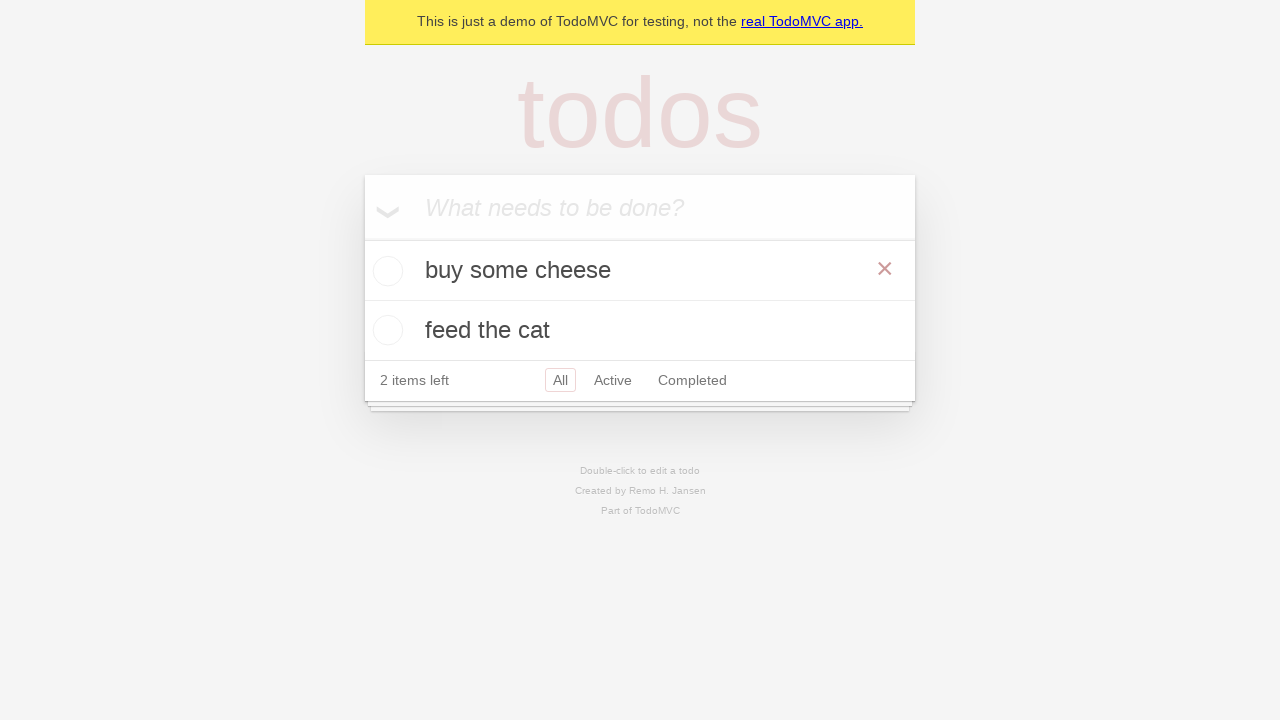

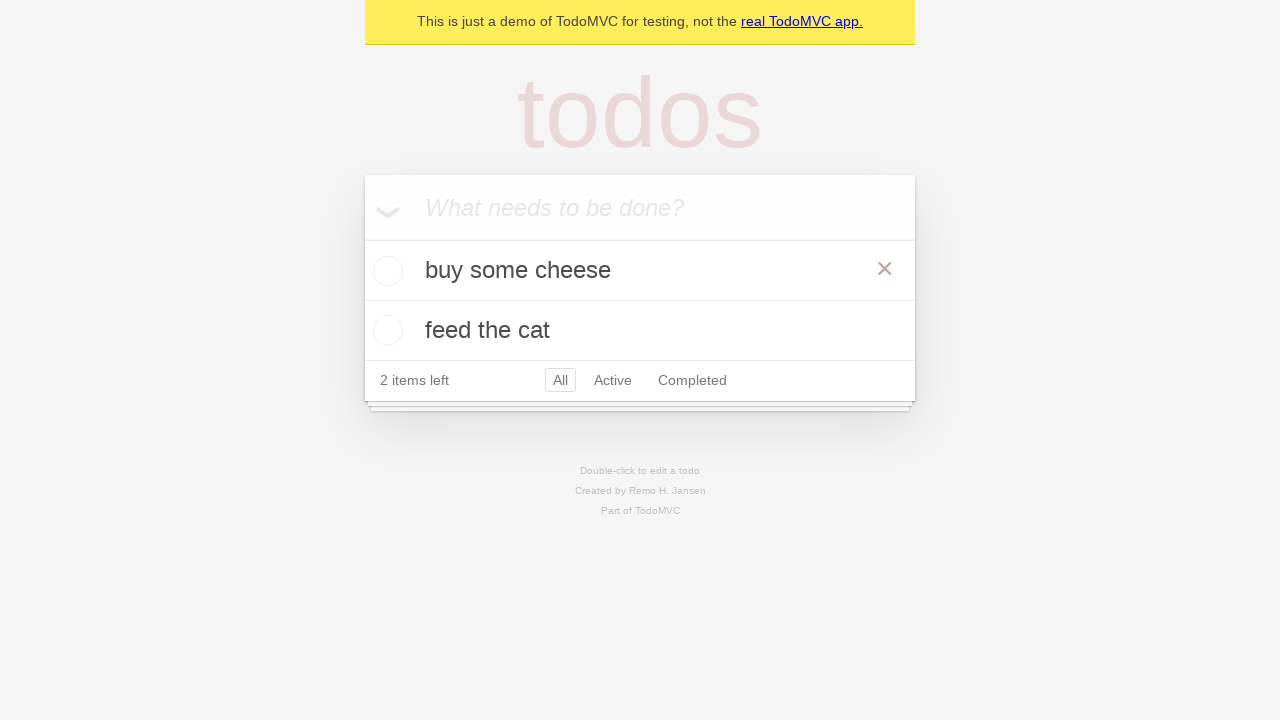